Tests an e-commerce site by adding specific vegetable items to cart, proceeding to checkout, and applying a promo code

Starting URL: https://rahulshettyacademy.com/seleniumPractise/#/

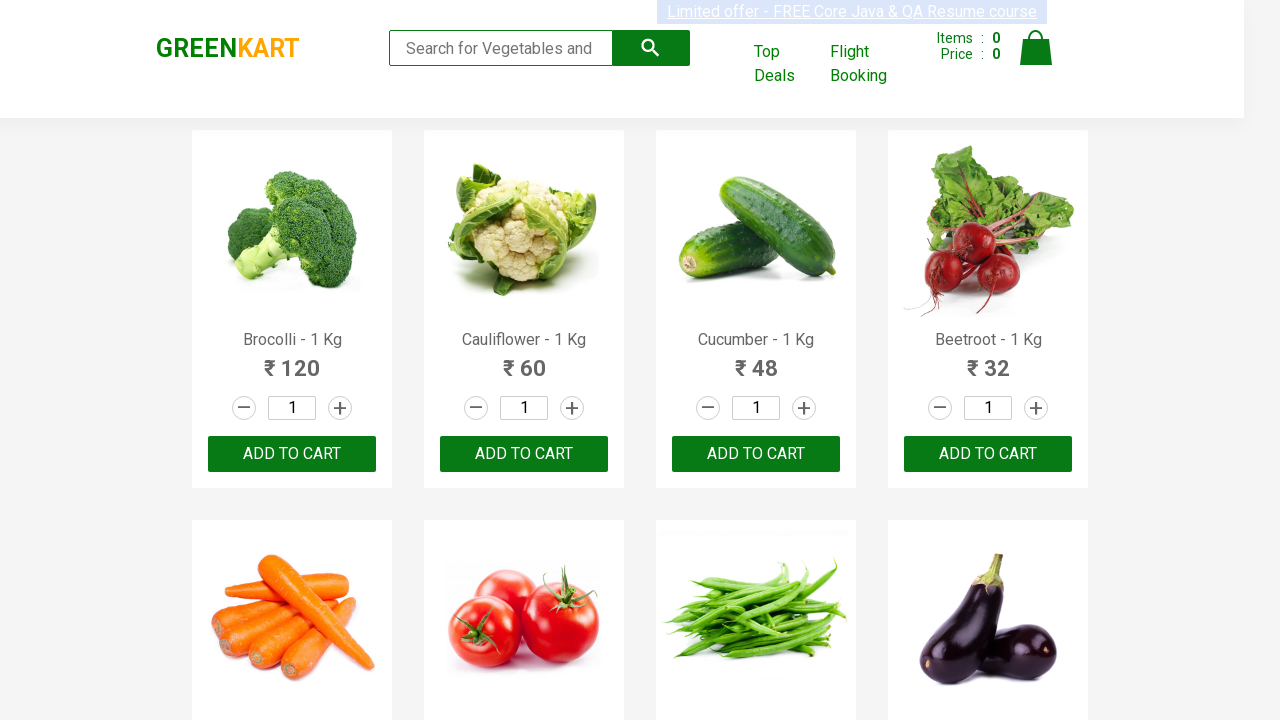

Waited for product list to load
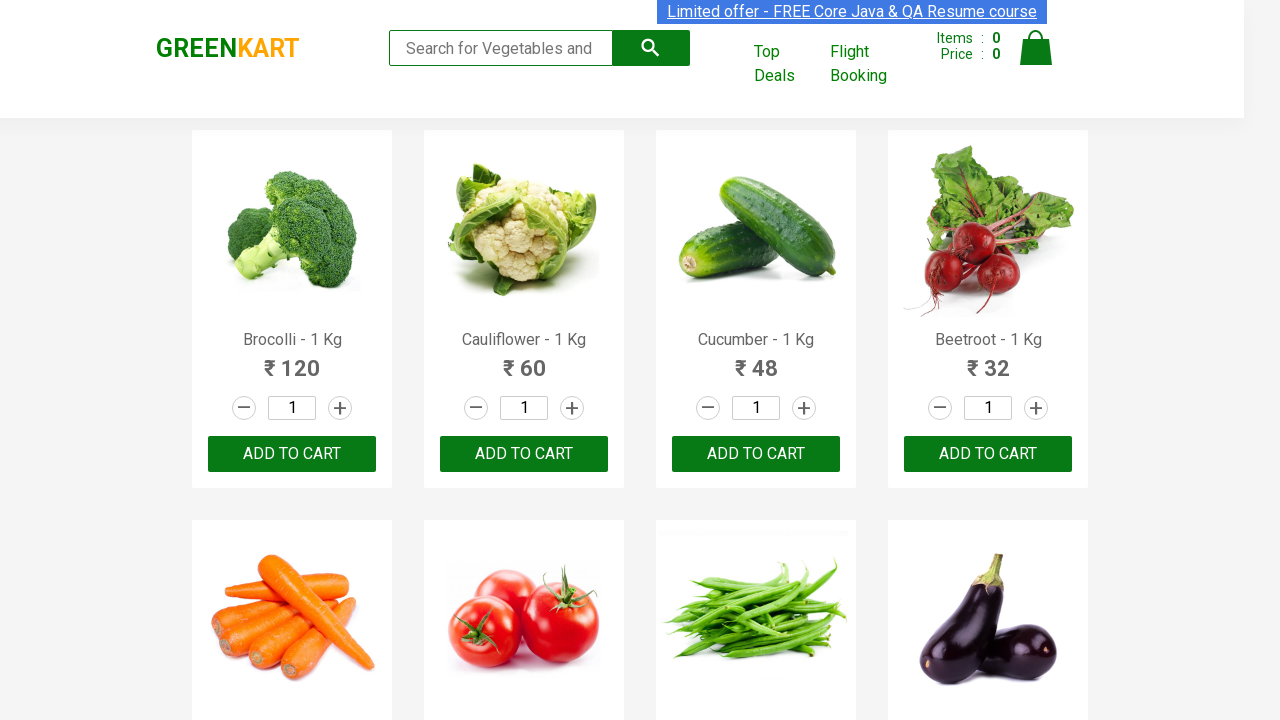

Retrieved all product name elements
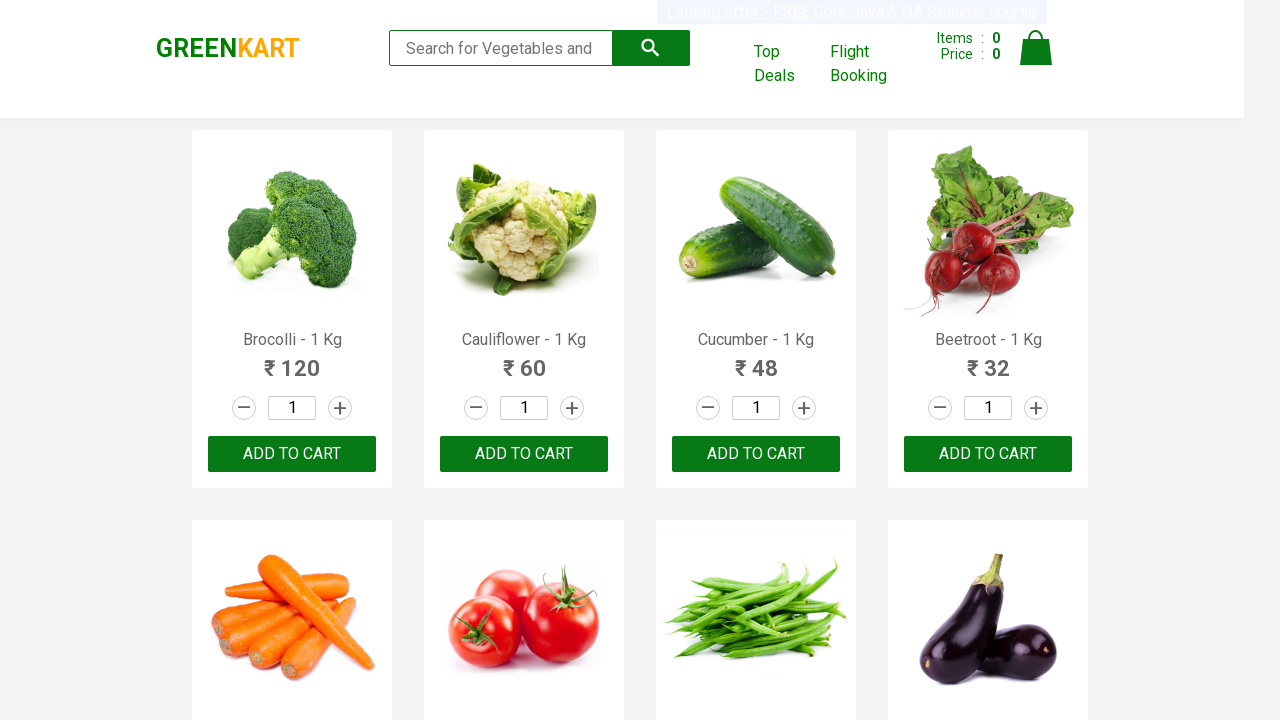

Added 'Brocolli' to cart at (292, 454) on div.product-action > button >> nth=0
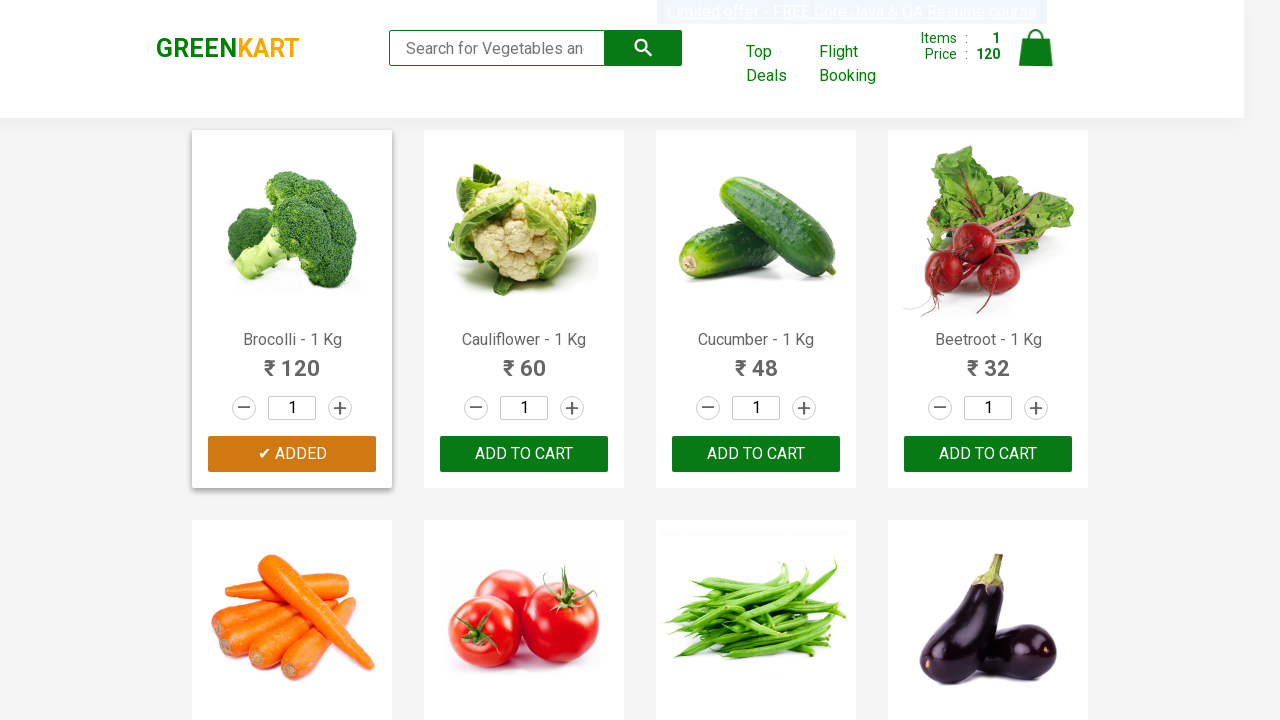

Added 'Cucumber' to cart at (756, 454) on div.product-action > button >> nth=2
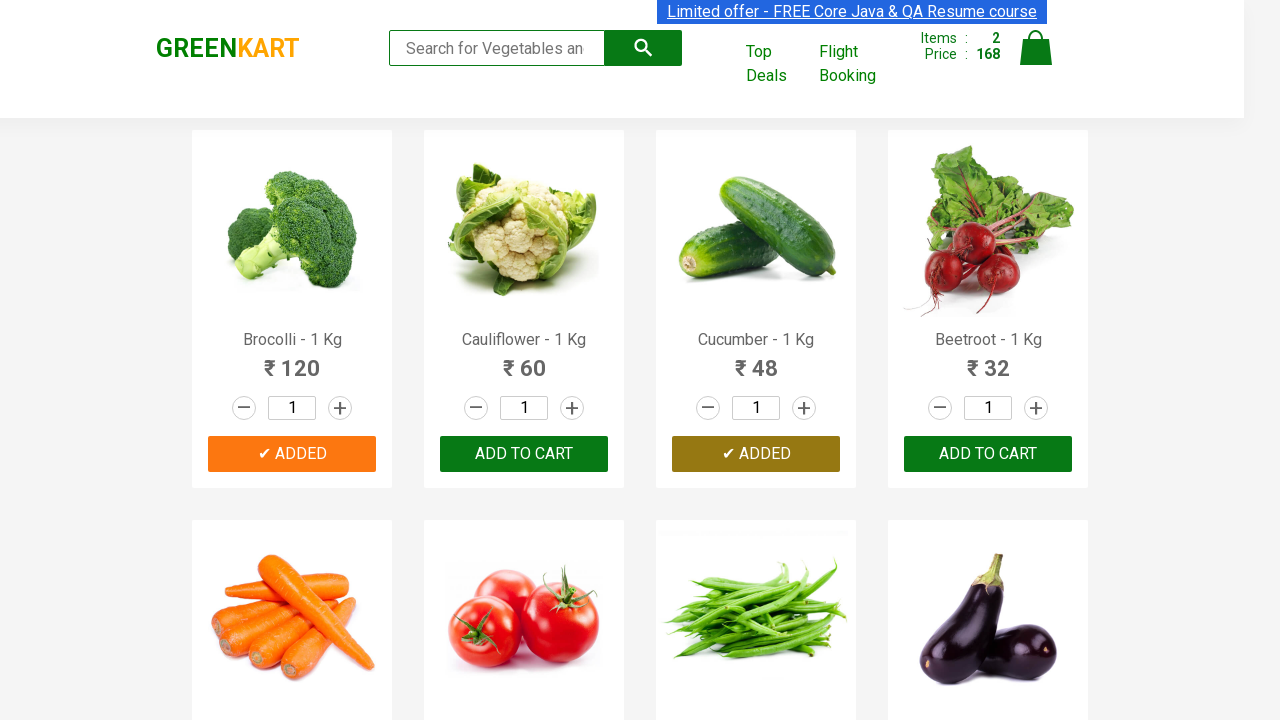

Added 'Beetroot' to cart at (988, 454) on div.product-action > button >> nth=3
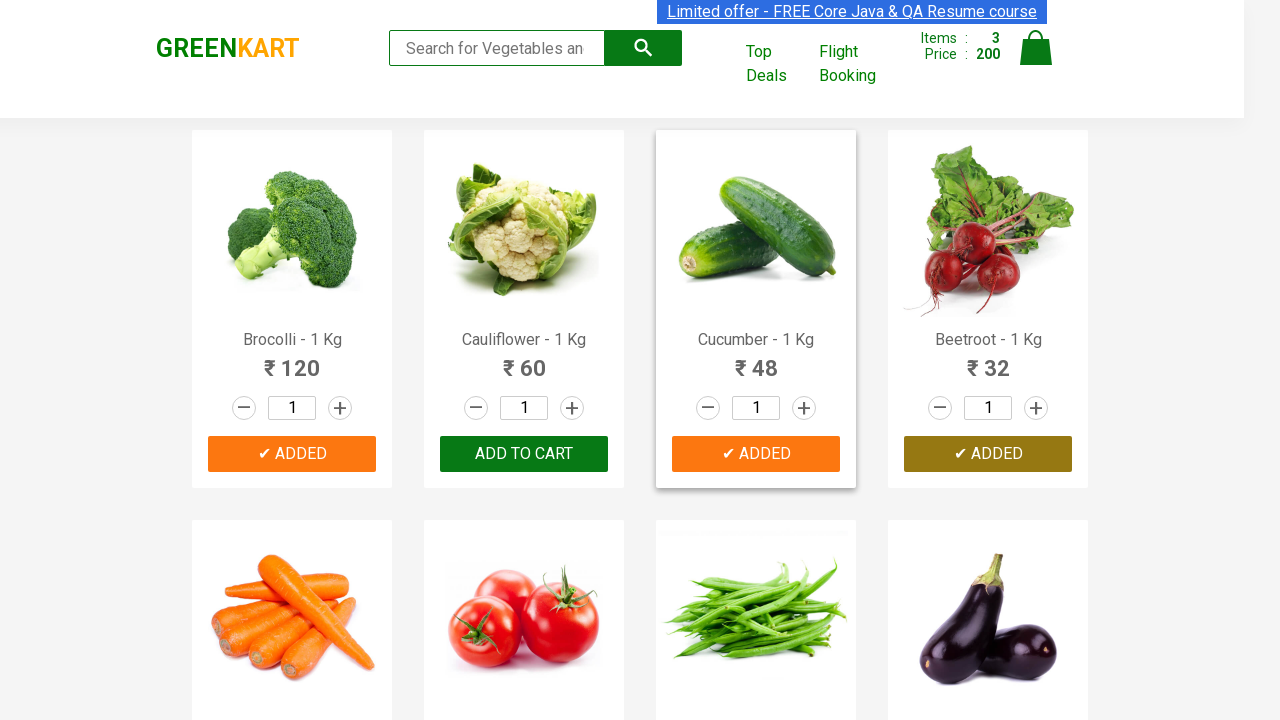

Added 'Beans' to cart at (756, 360) on div.product-action > button >> nth=6
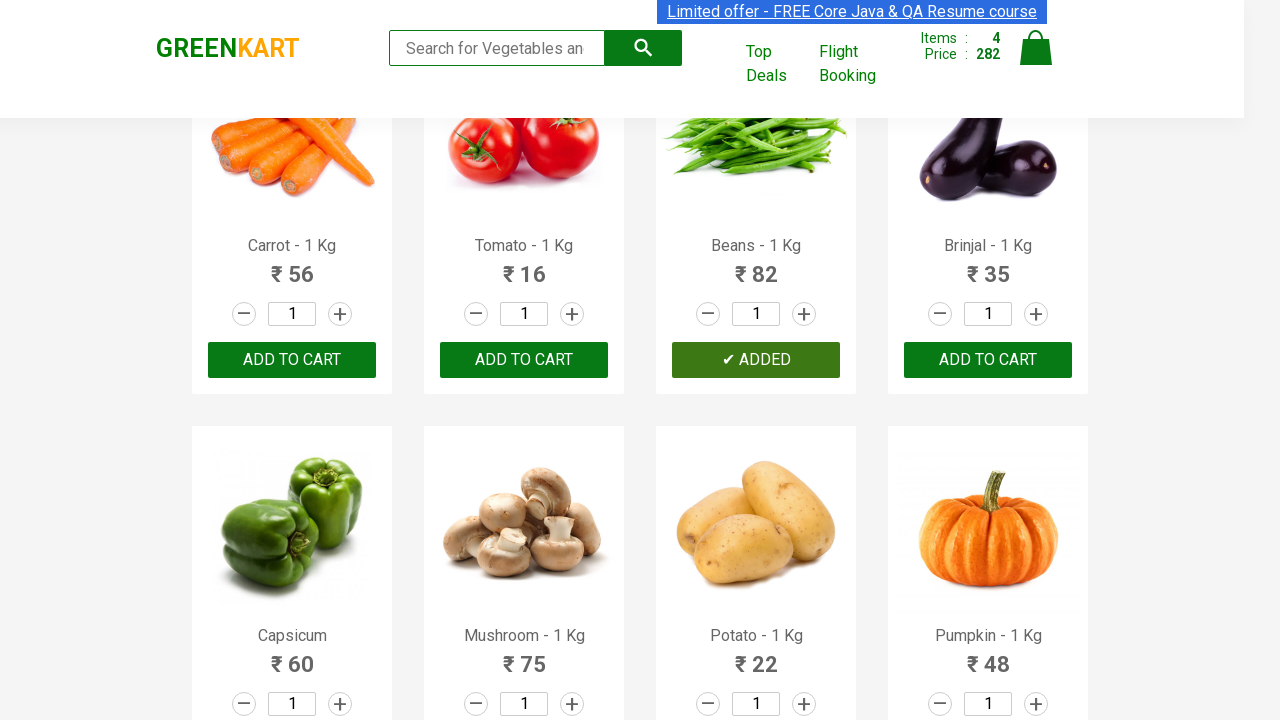

Clicked on cart icon at (1036, 48) on img[alt='Cart']
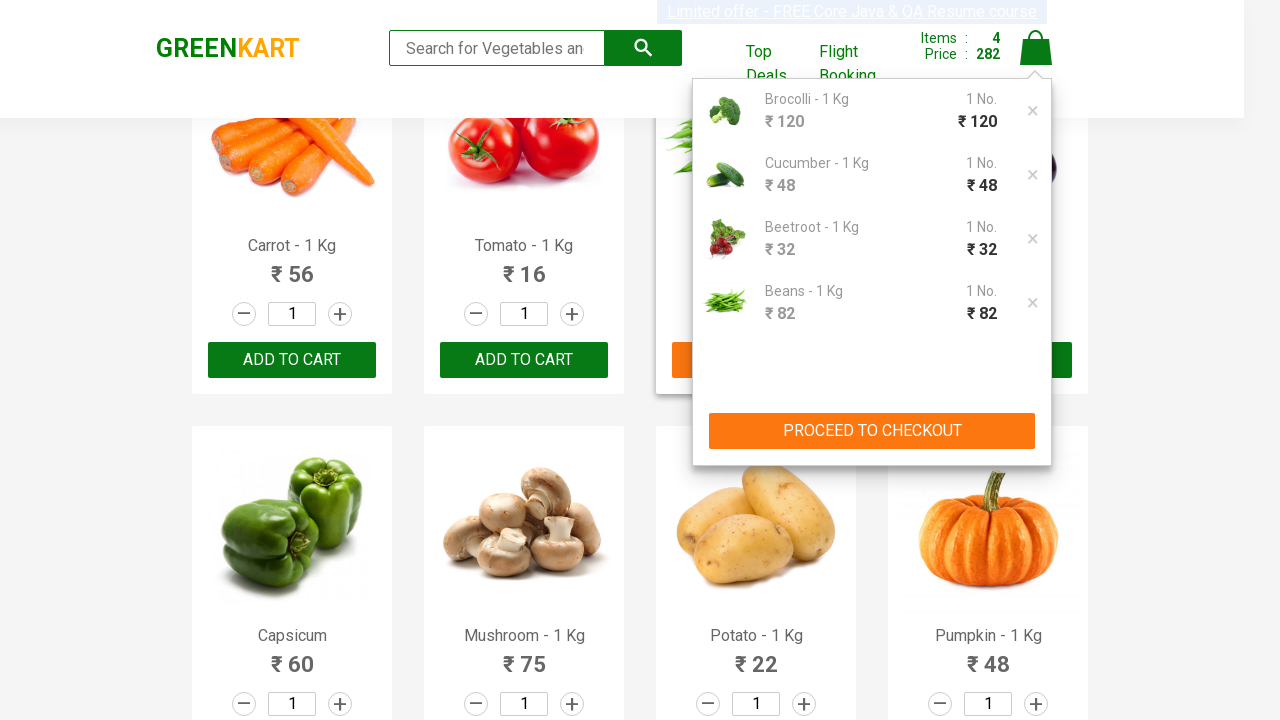

Clicked 'PROCEED TO CHECKOUT' button at (872, 431) on xpath=//button[text()='PROCEED TO CHECKOUT']
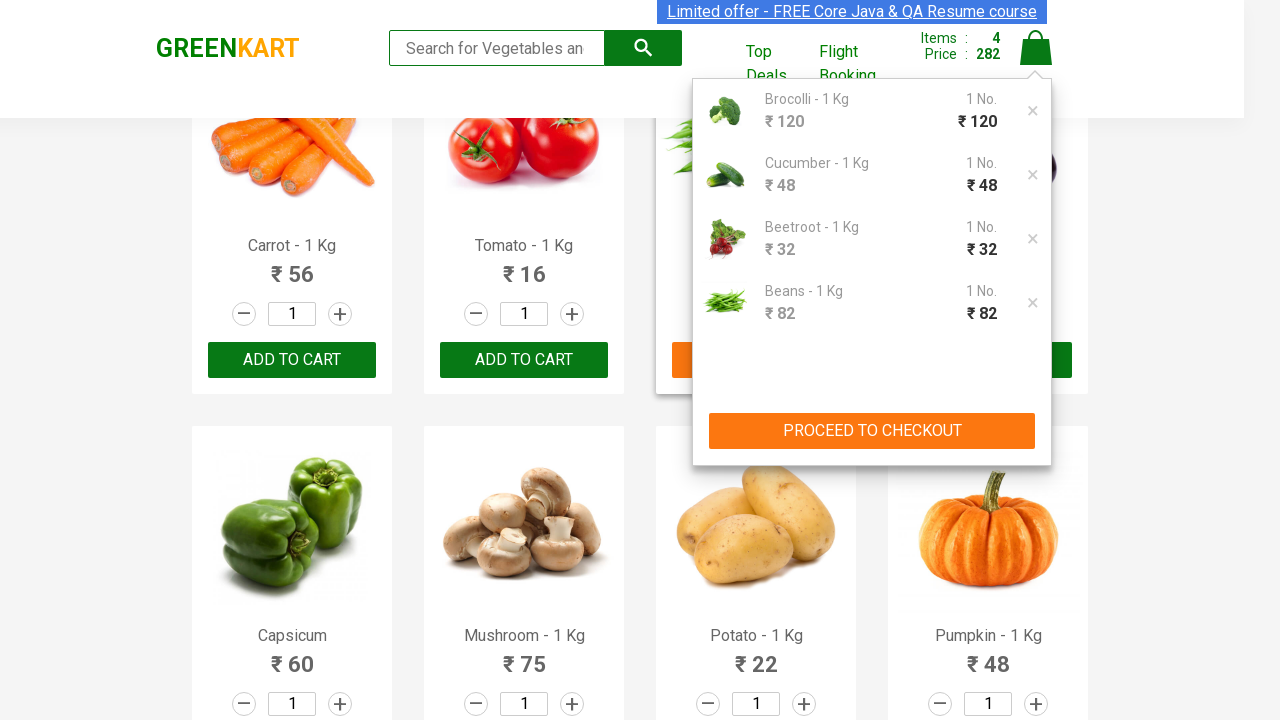

Promo code field loaded
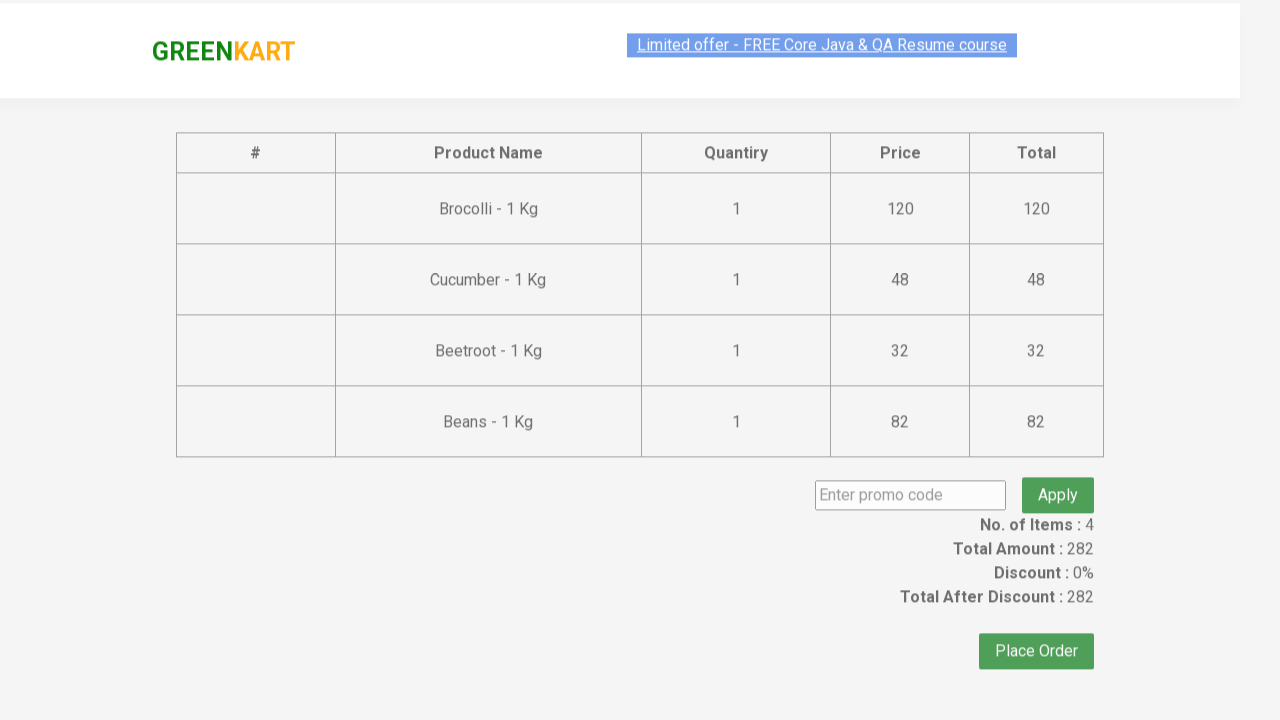

Entered promo code 'rahulshettyacademy' in promo field on .promoCode
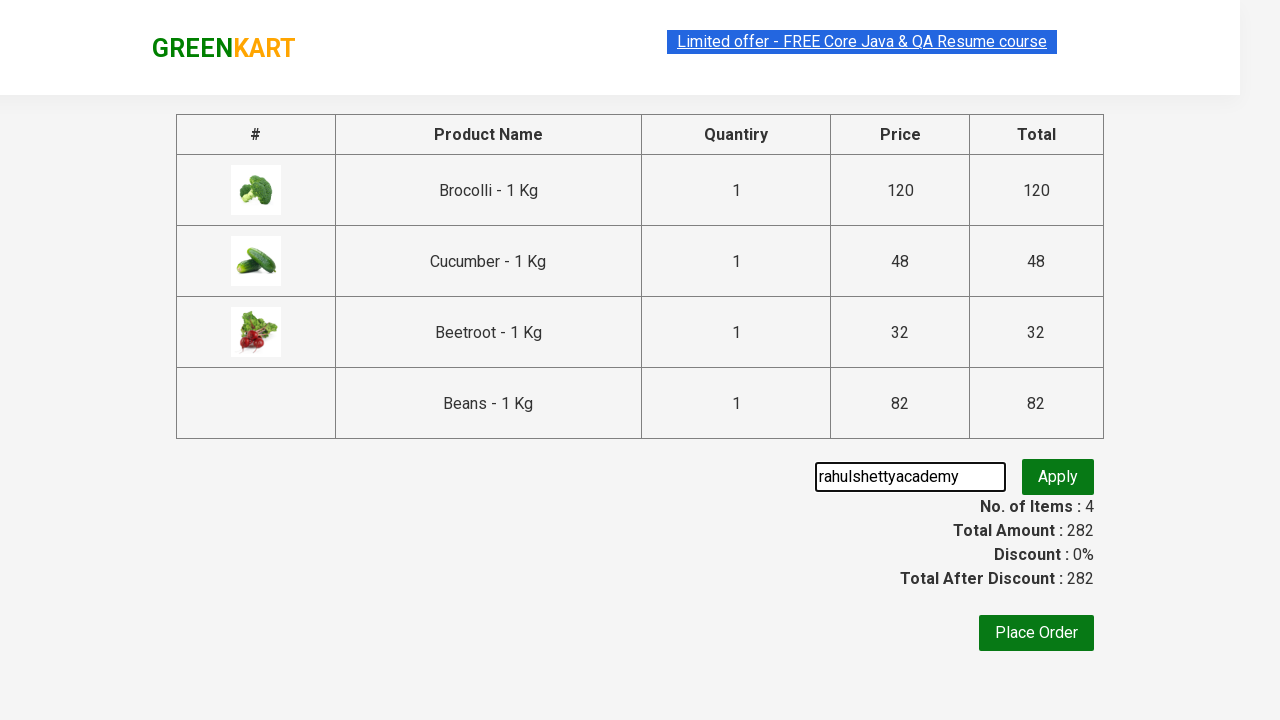

Clicked apply promo button at (1058, 477) on .promoBtn
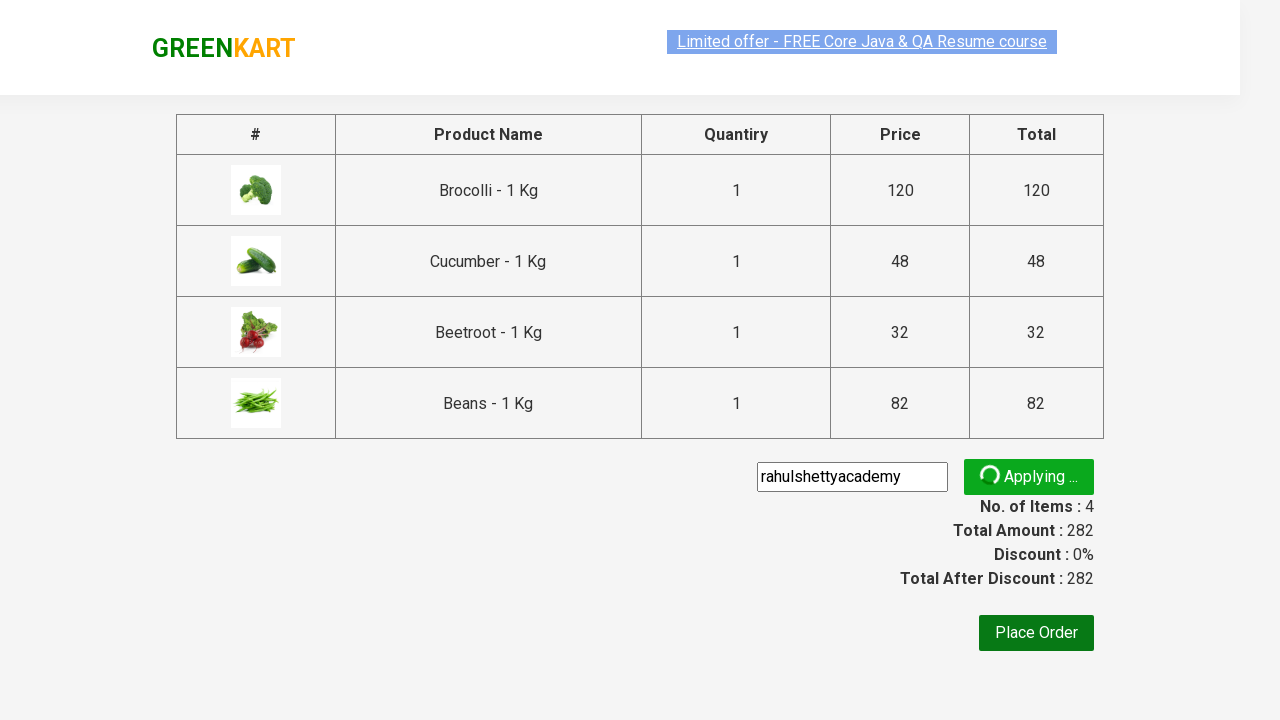

Promo code applied successfully - confirmation message displayed
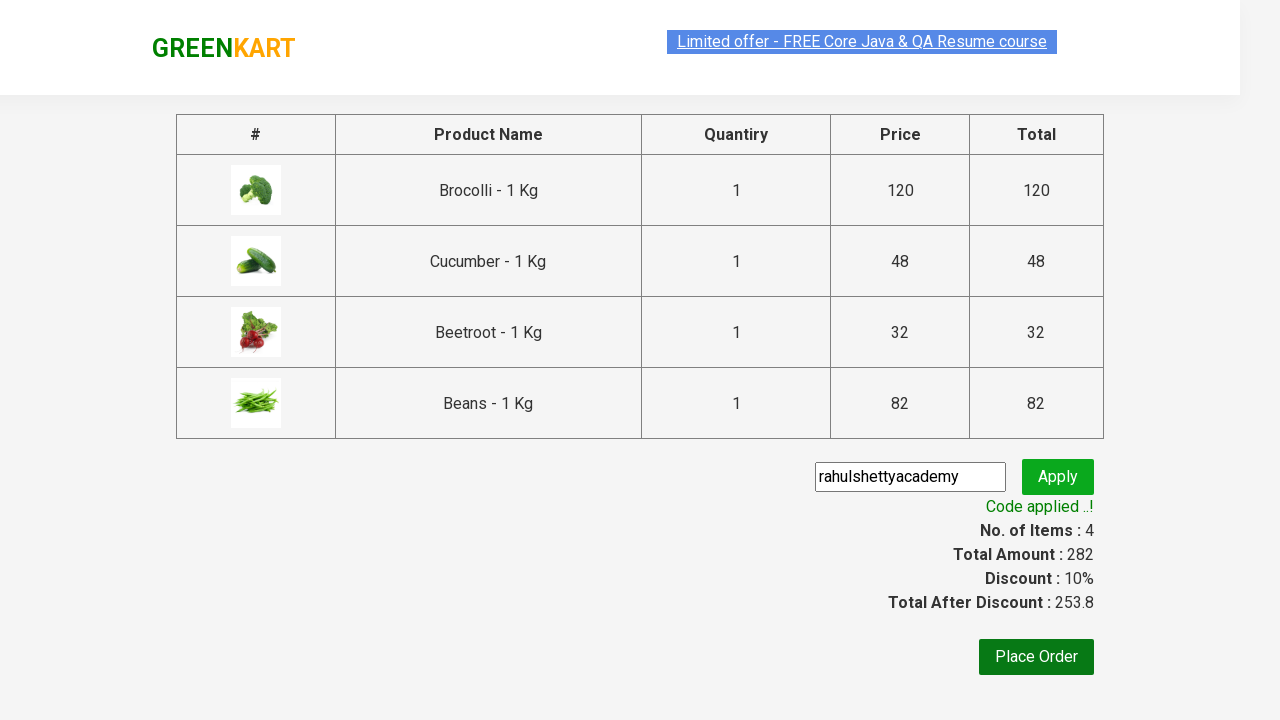

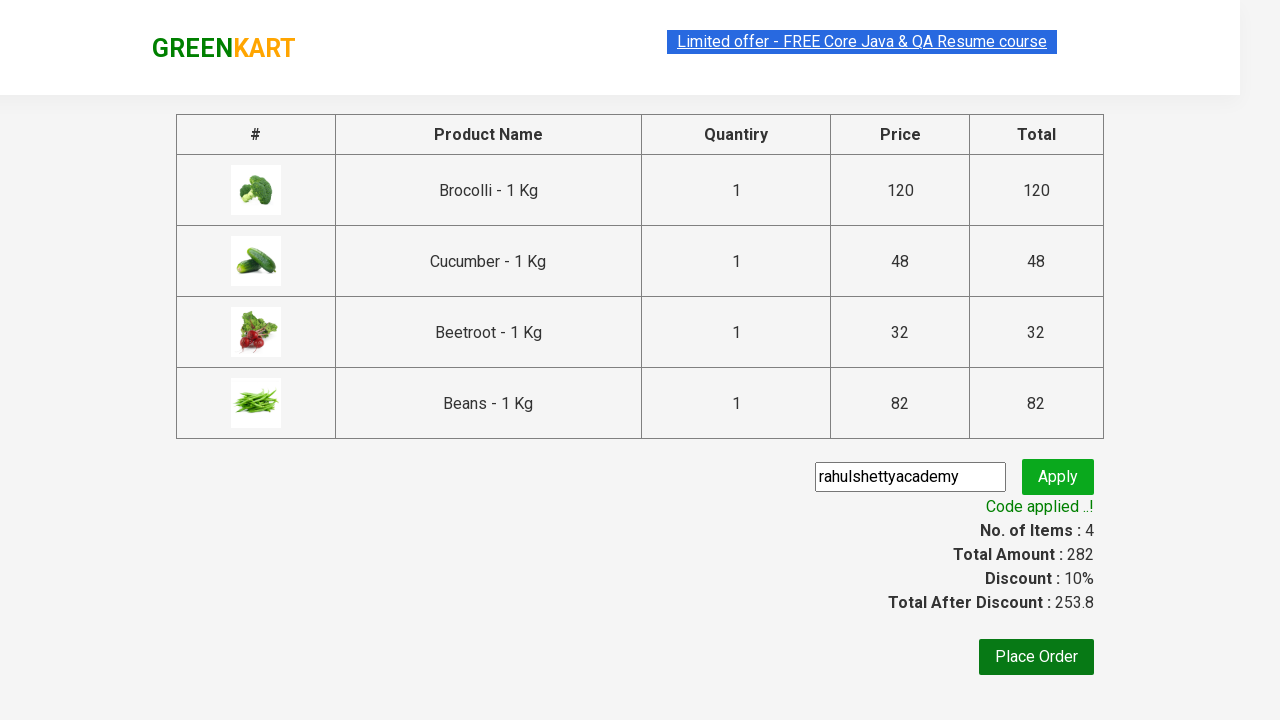